Tests handling a JavaScript confirm dialog by clicking a link that triggers it, then dismissing (canceling) it

Starting URL: https://www.selenium.dev/documentation/webdriver/browser/alerts/

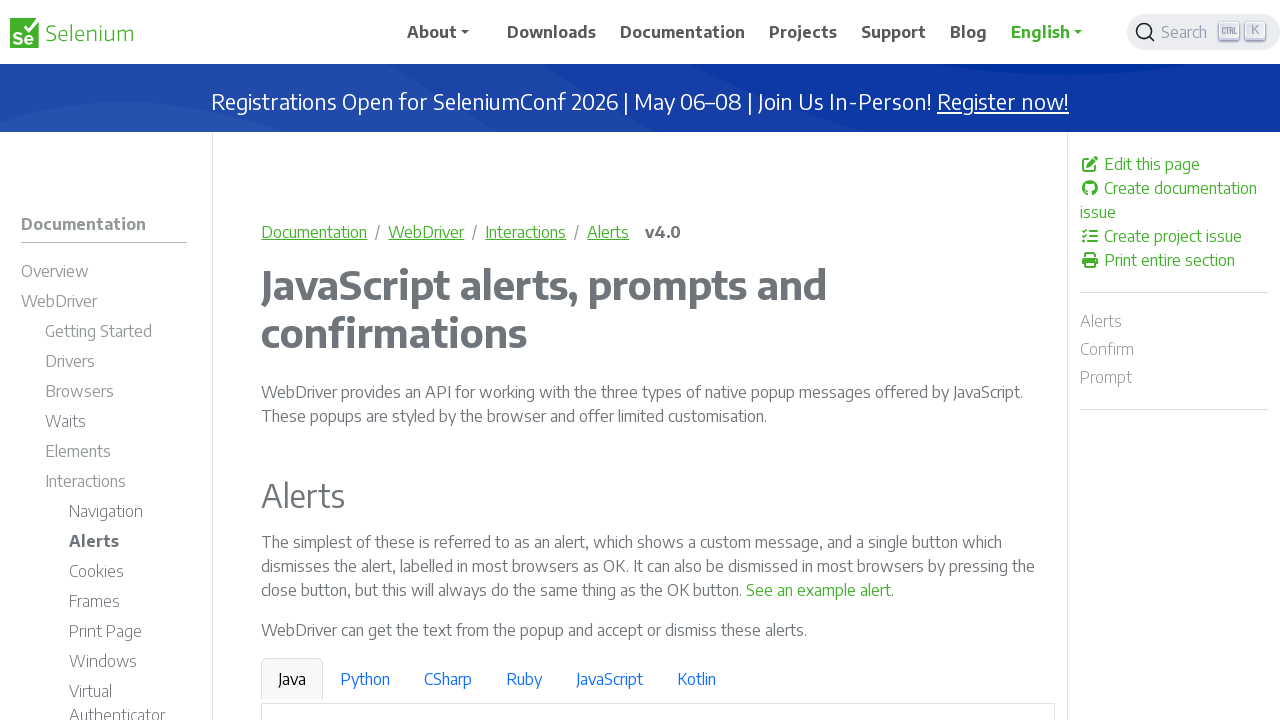

Navigated to Selenium alerts documentation page
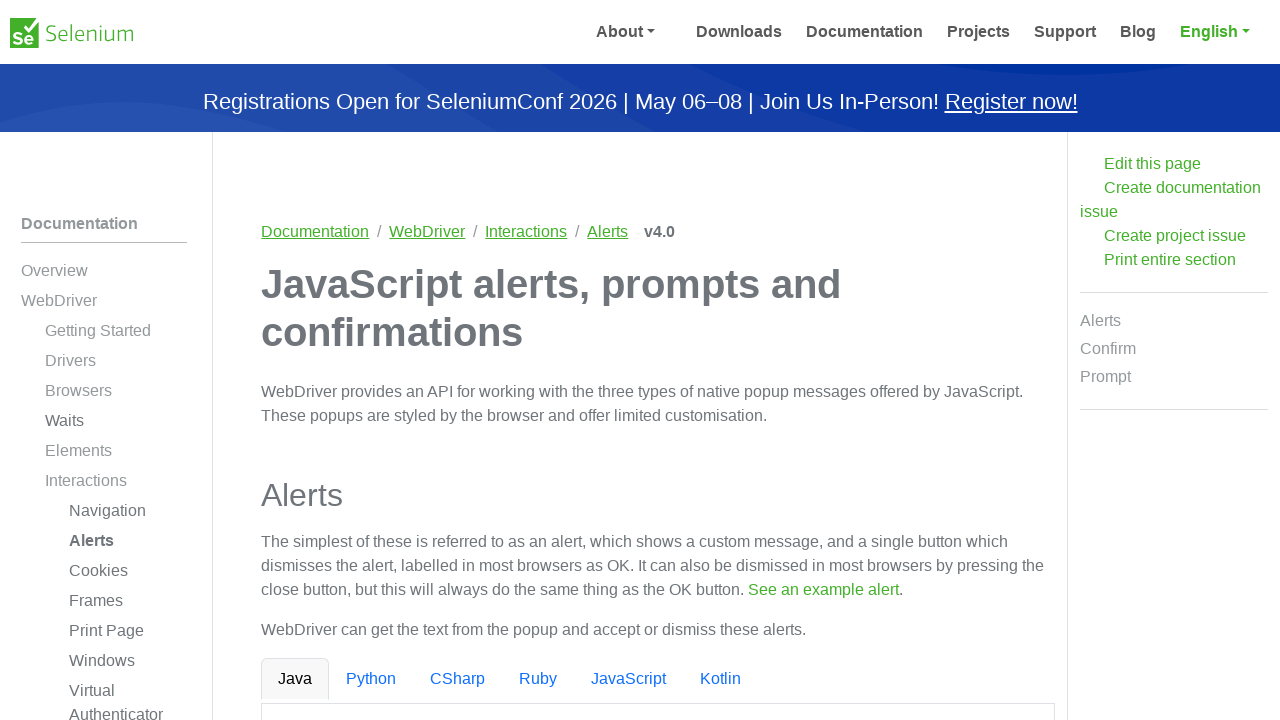

Clicked link to trigger confirm dialog at (964, 361) on a:has-text('See a sample confirm')
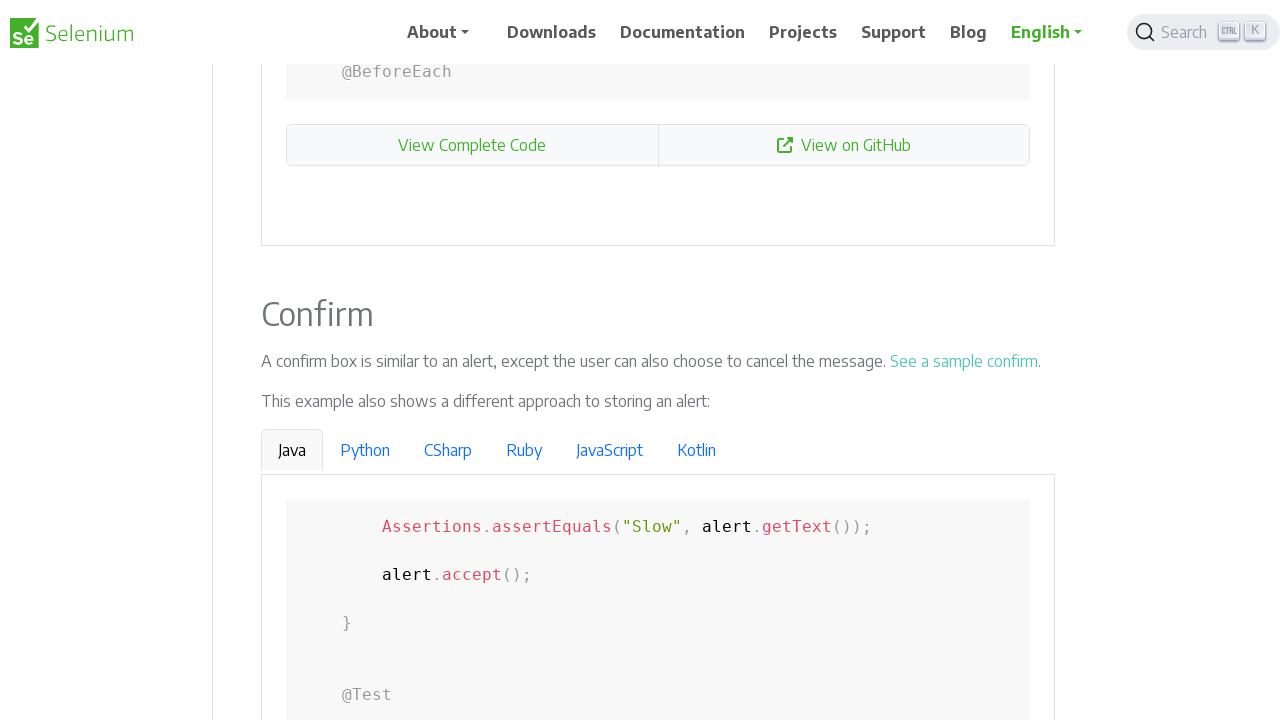

Set up dialog handler to dismiss confirm dialog
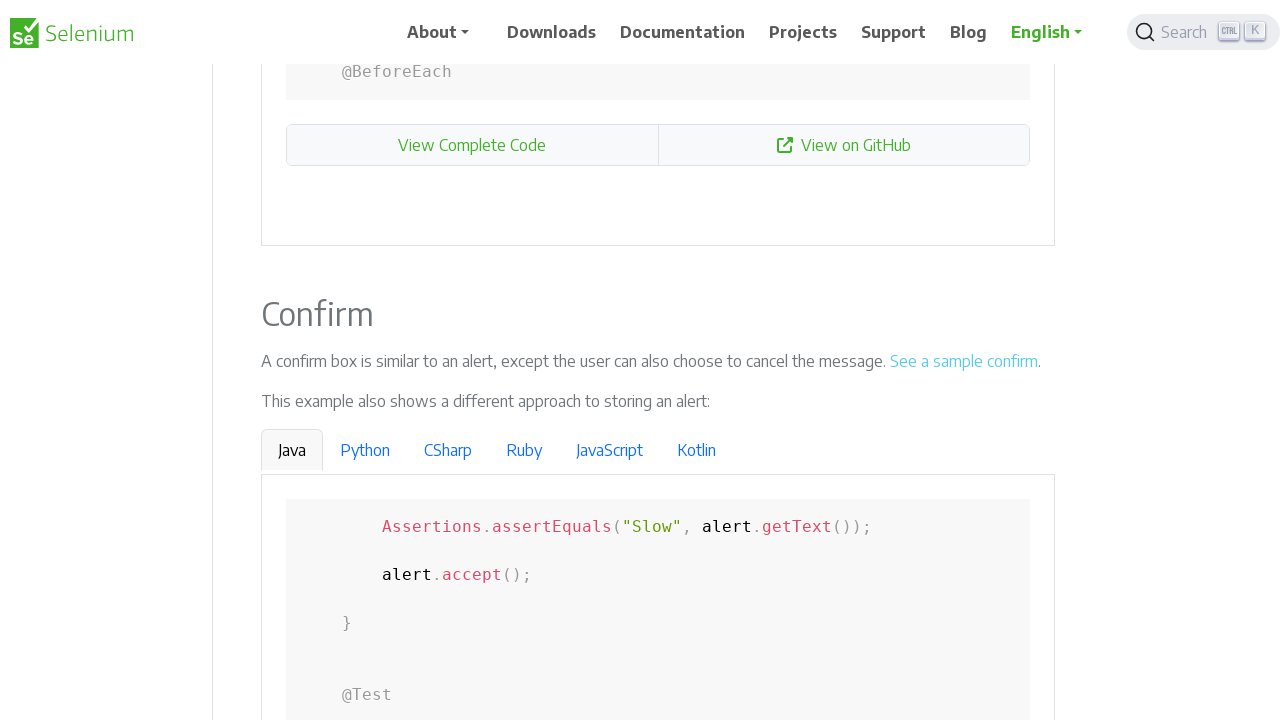

Waited for dialog interaction to complete
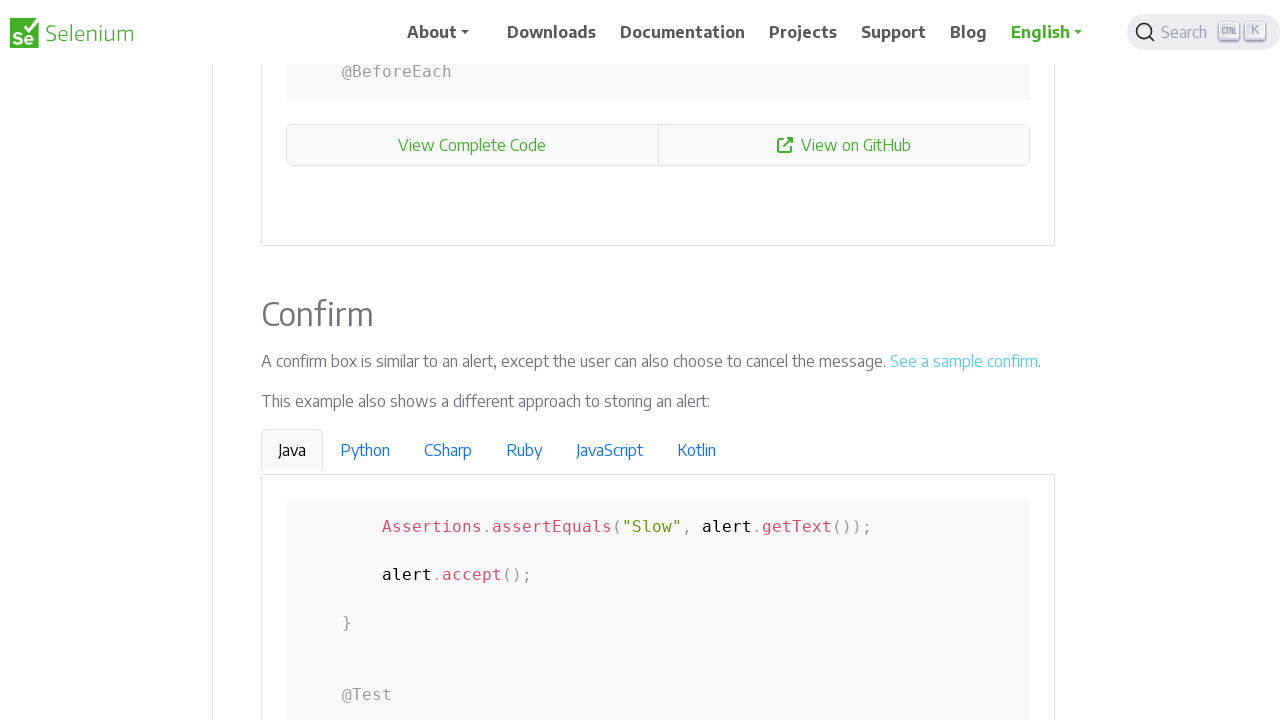

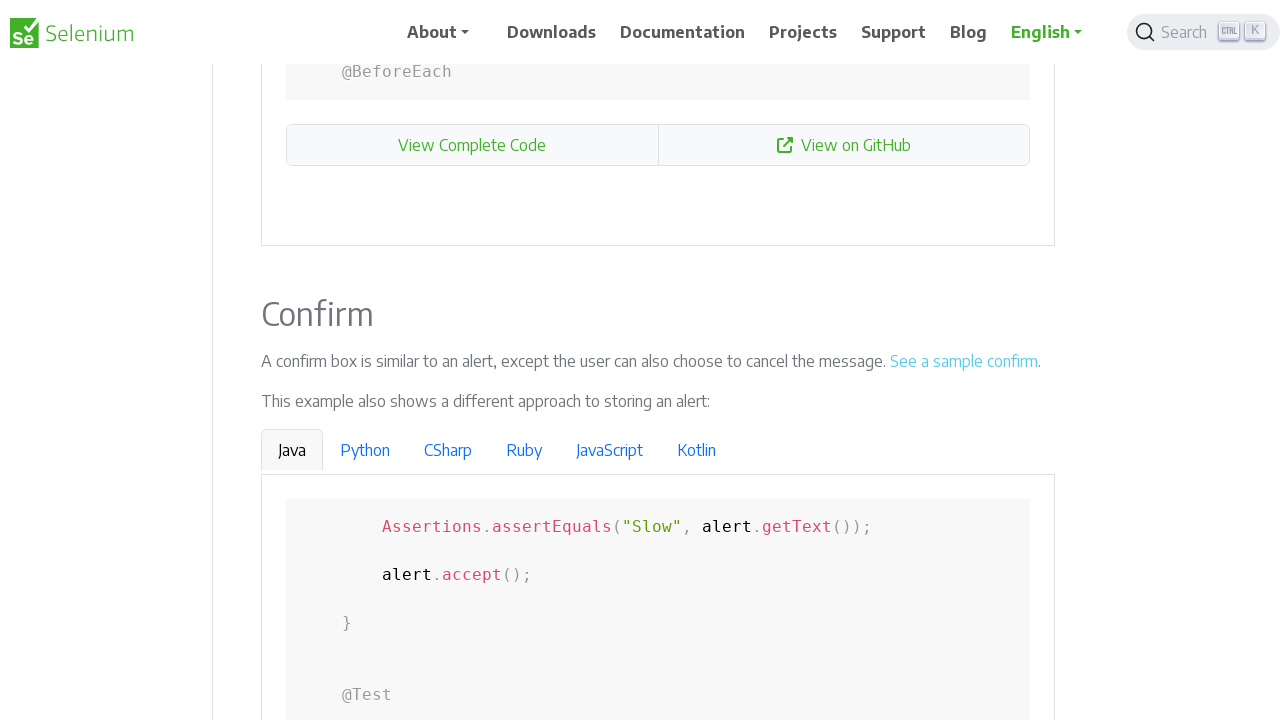